Tests checkbox and radio button selection behavior by clicking age radio button and Java checkbox, then toggling the checkbox off

Starting URL: https://automationfc.github.io/basic-form/index.html

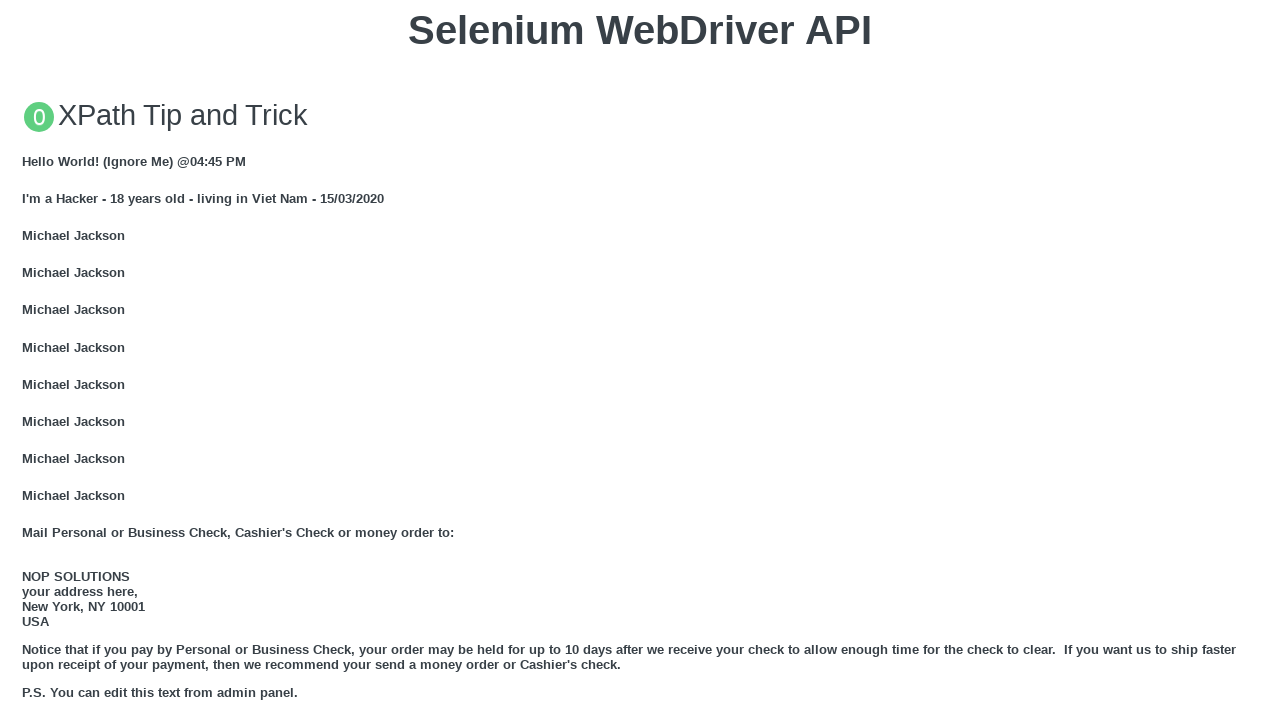

Clicked 'Under 18' age radio button at (28, 360) on input#under_18
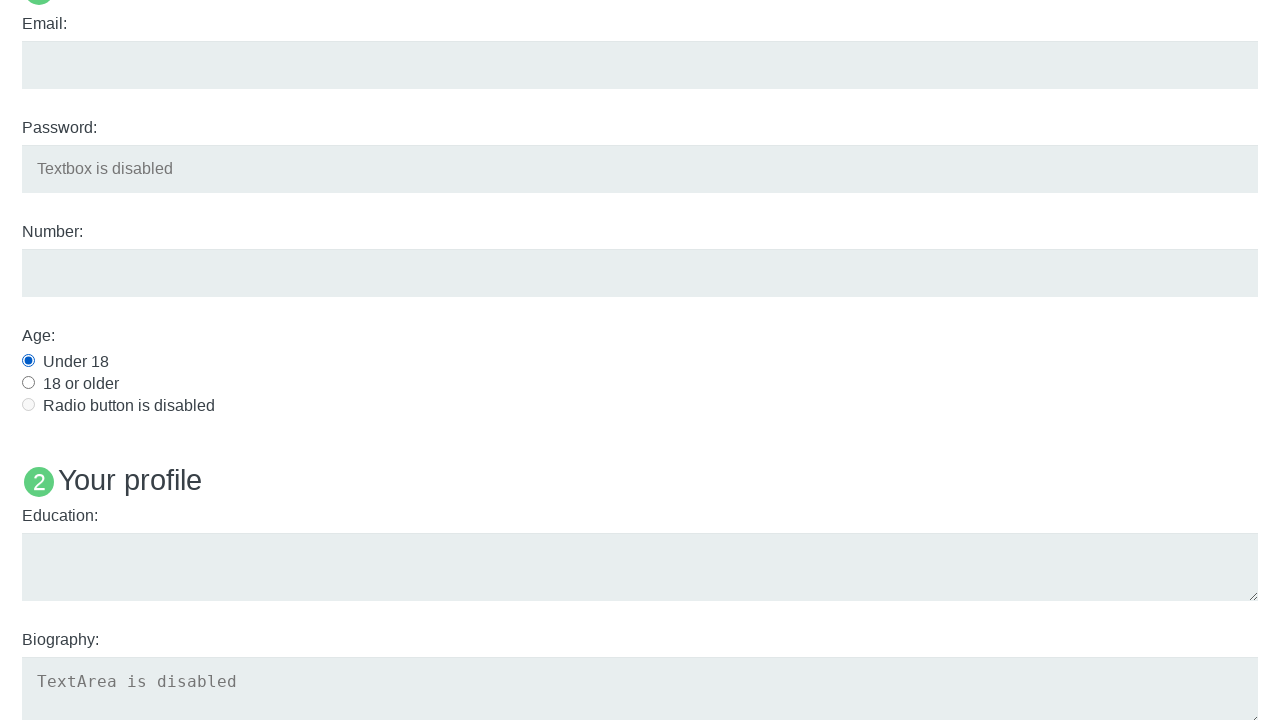

Clicked Java checkbox to select it at (28, 361) on input#java
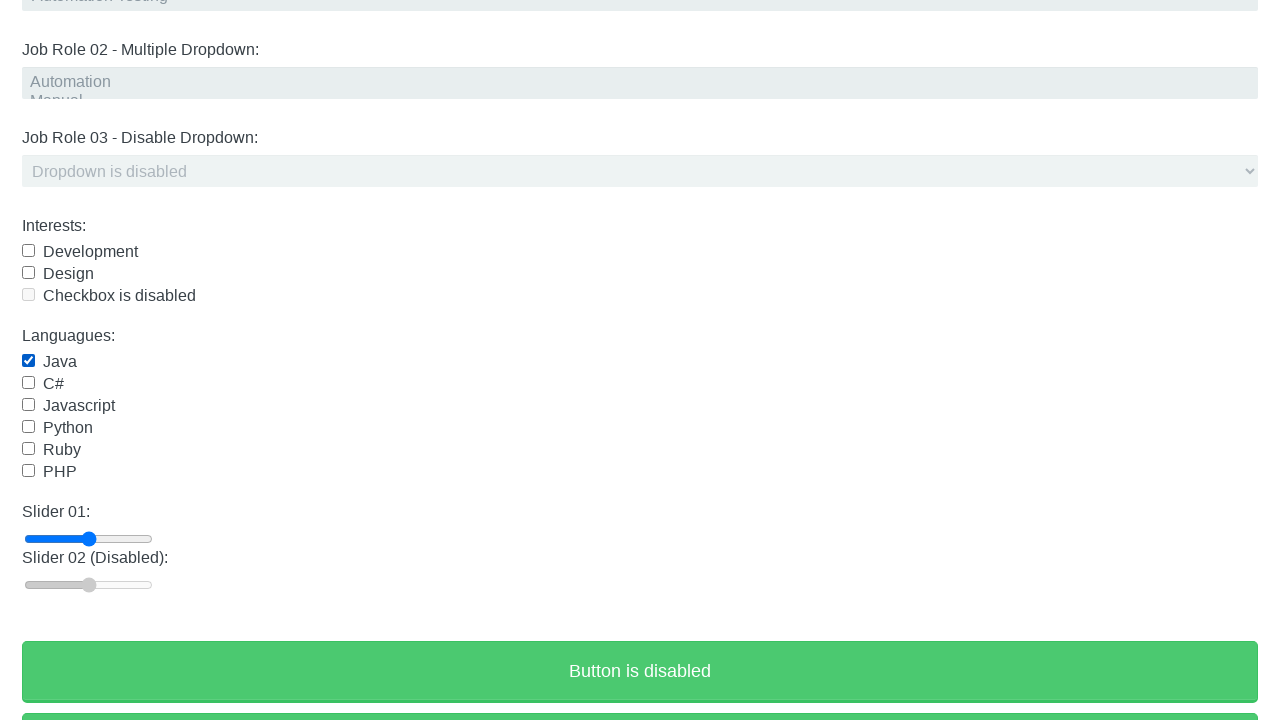

Clicked Java checkbox again to deselect it at (28, 361) on input#java
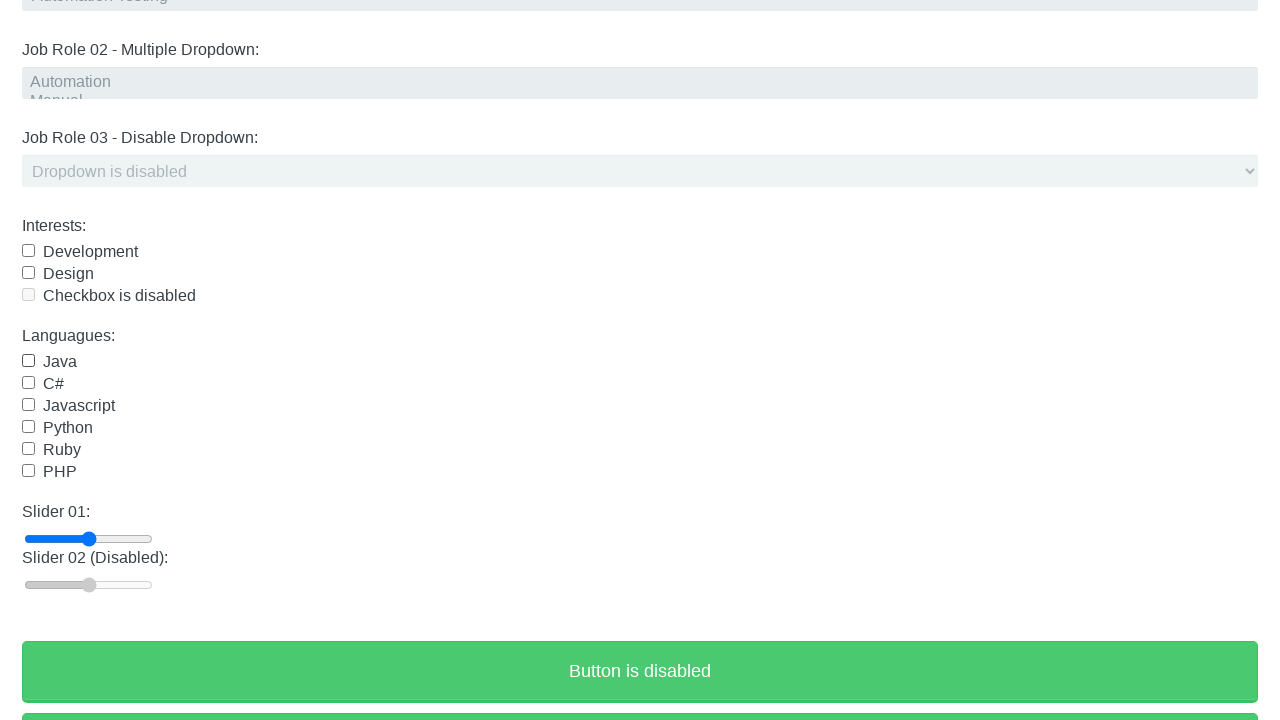

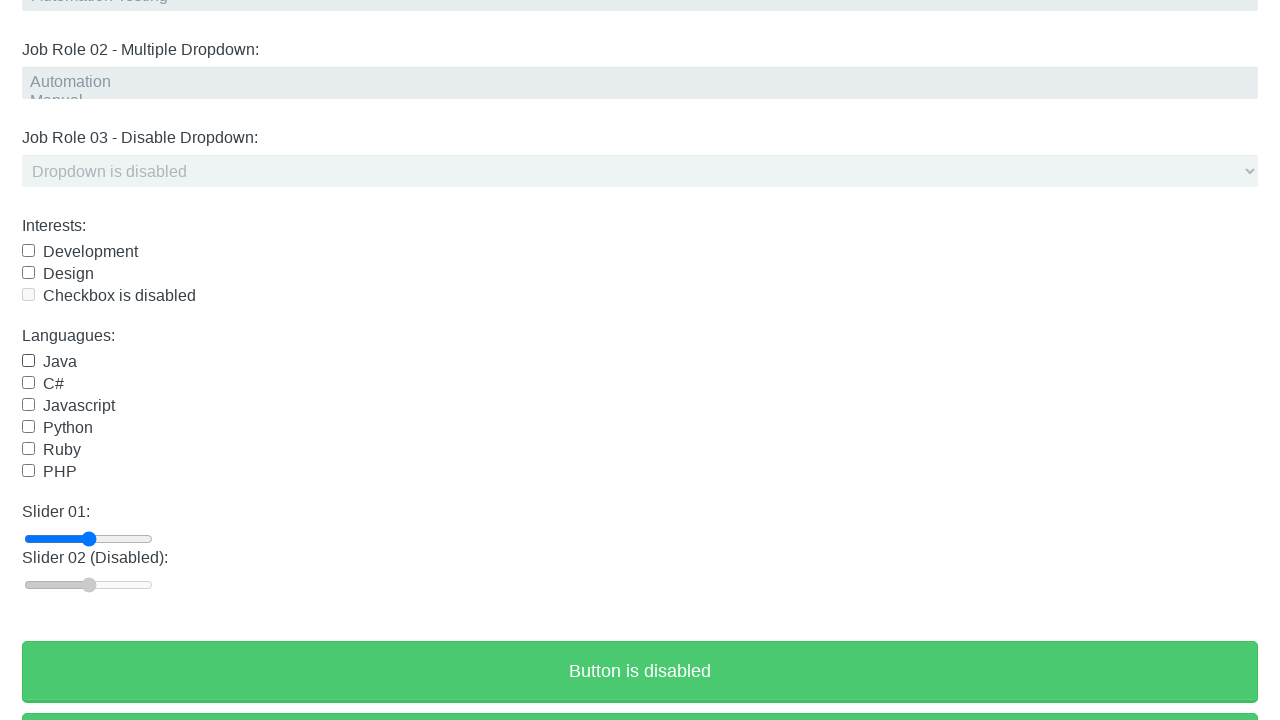